Tests login form validation by submitting empty username and password fields and verifying the error message "Username is required" is displayed.

Starting URL: https://www.saucedemo.com/

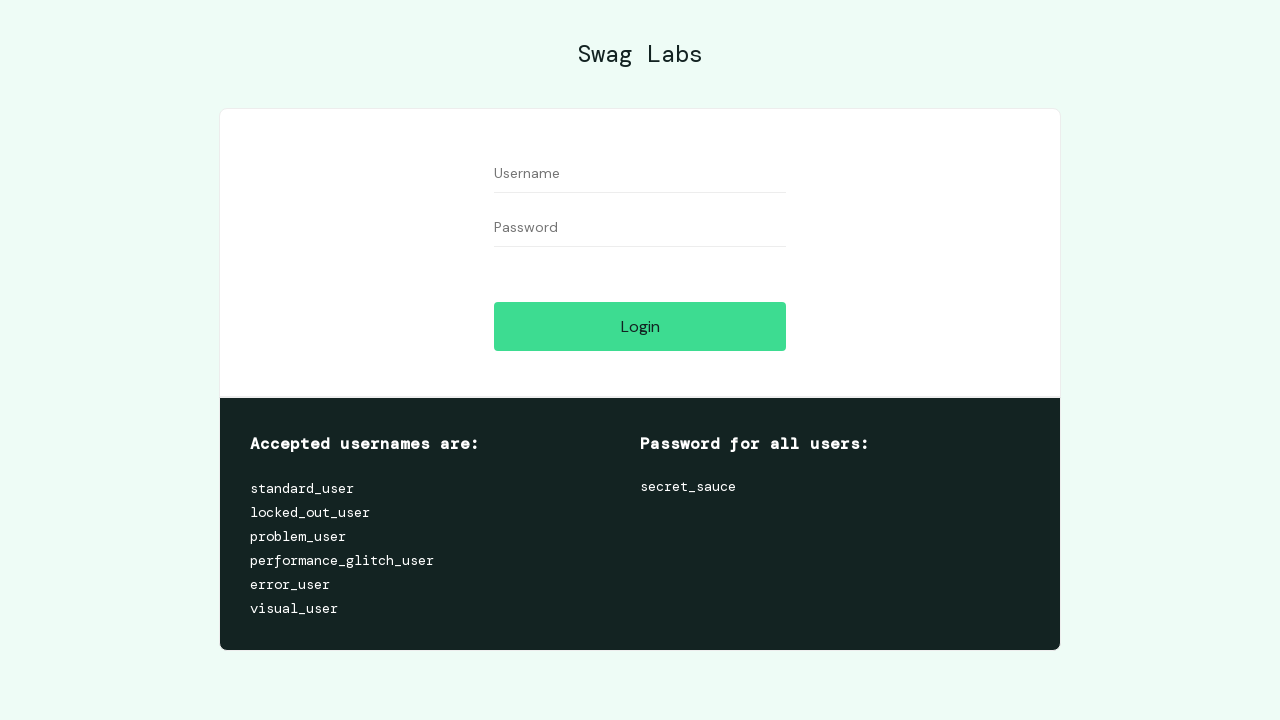

Filled username field with empty string on input[type='text']
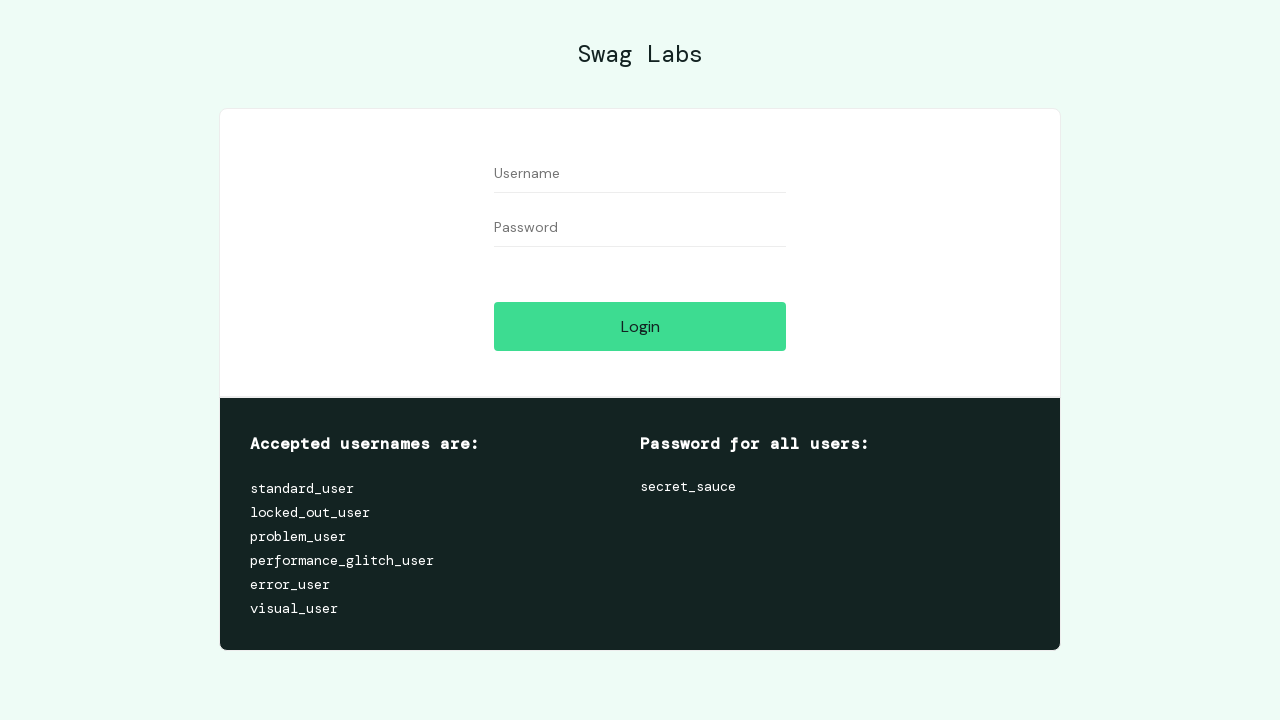

Filled password field with empty string on input[type='password']
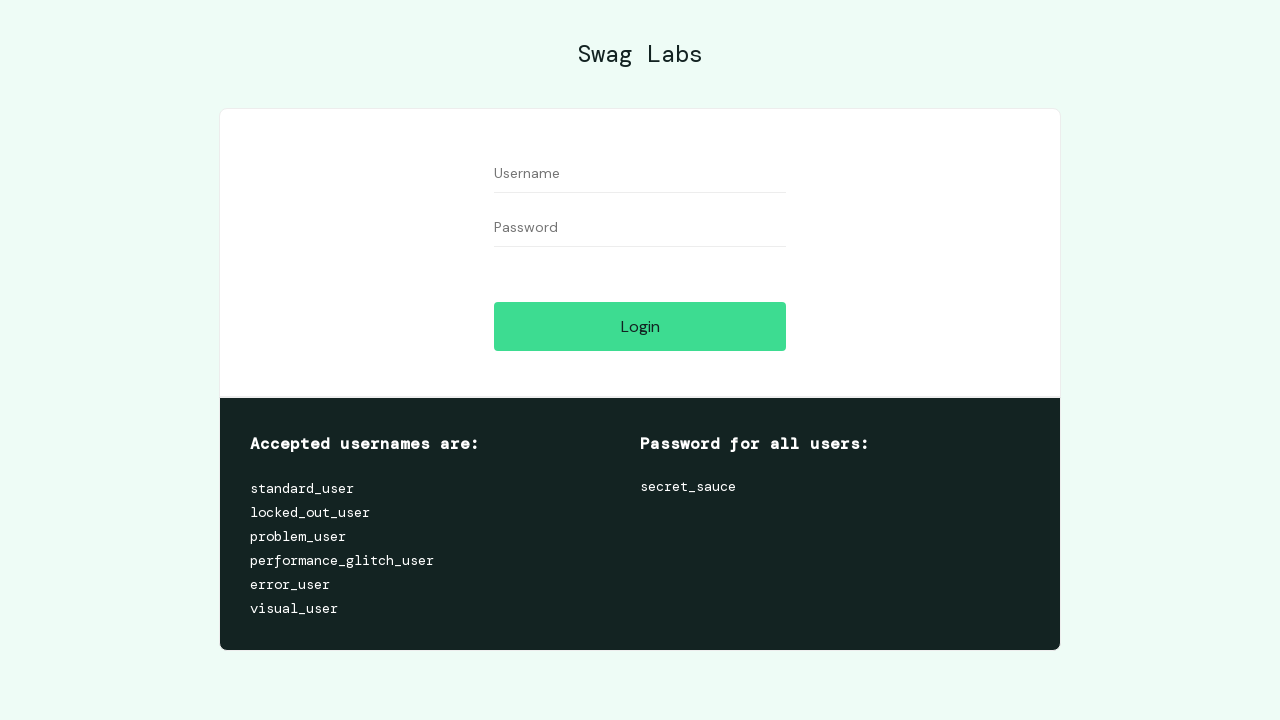

Clicked login/submit button at (640, 326) on input[type='submit']
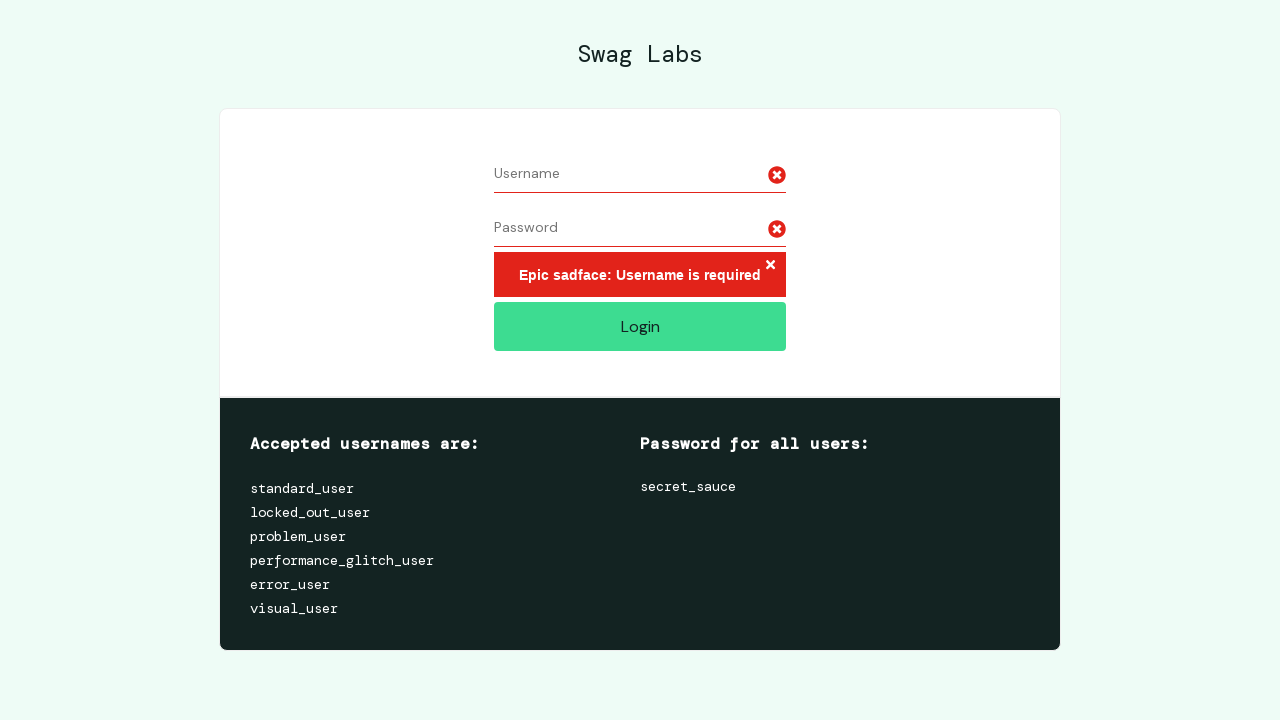

Error message 'Epic sadface: Username is required' became visible
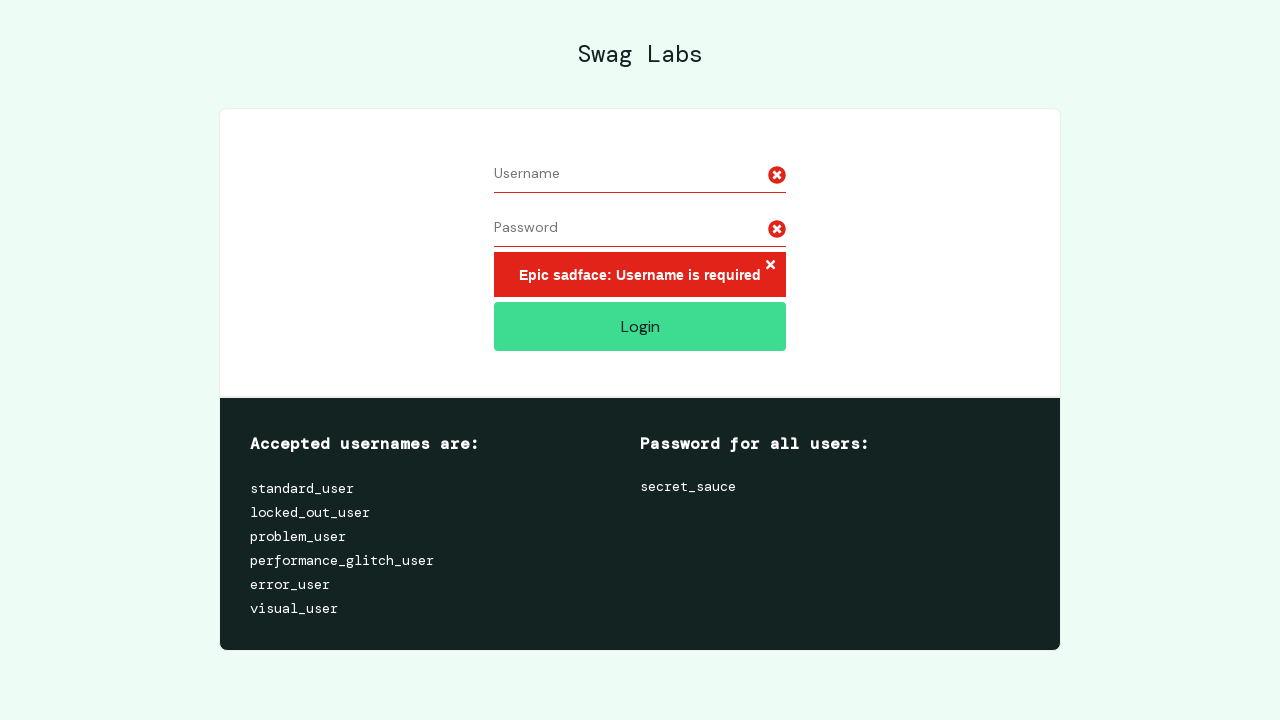

Retrieved error message text: Epic sadface: Username is required
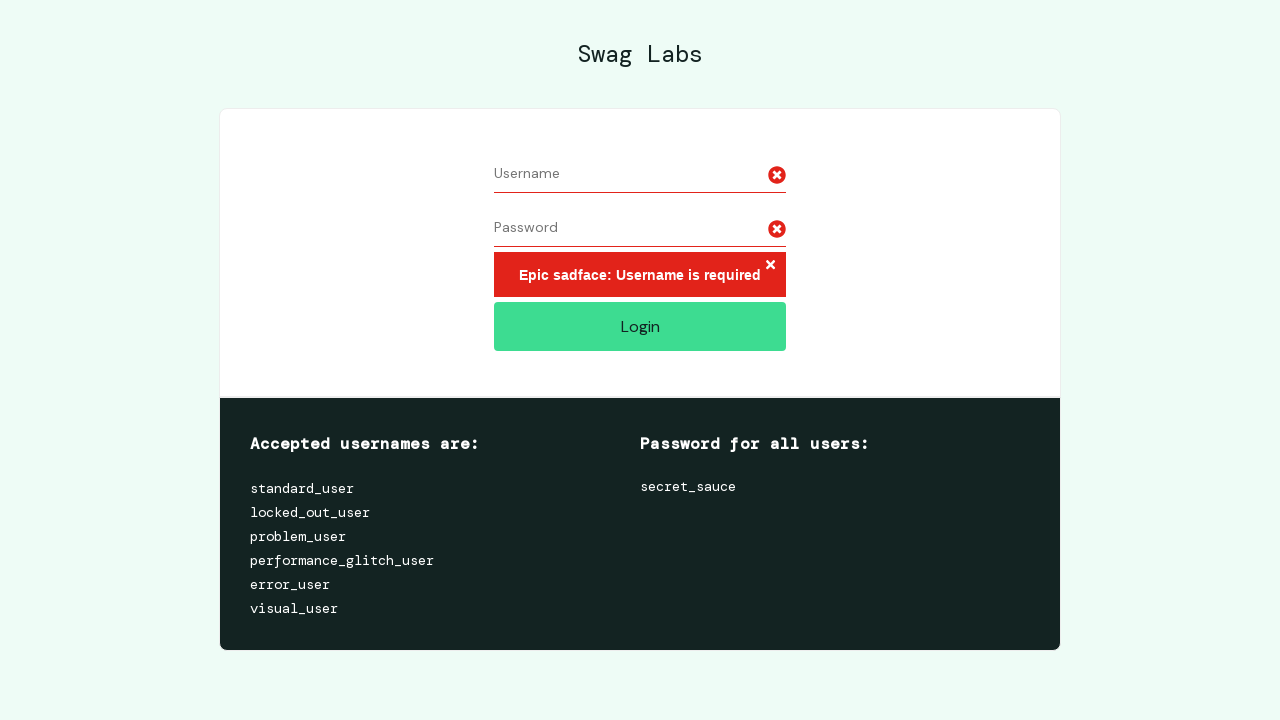

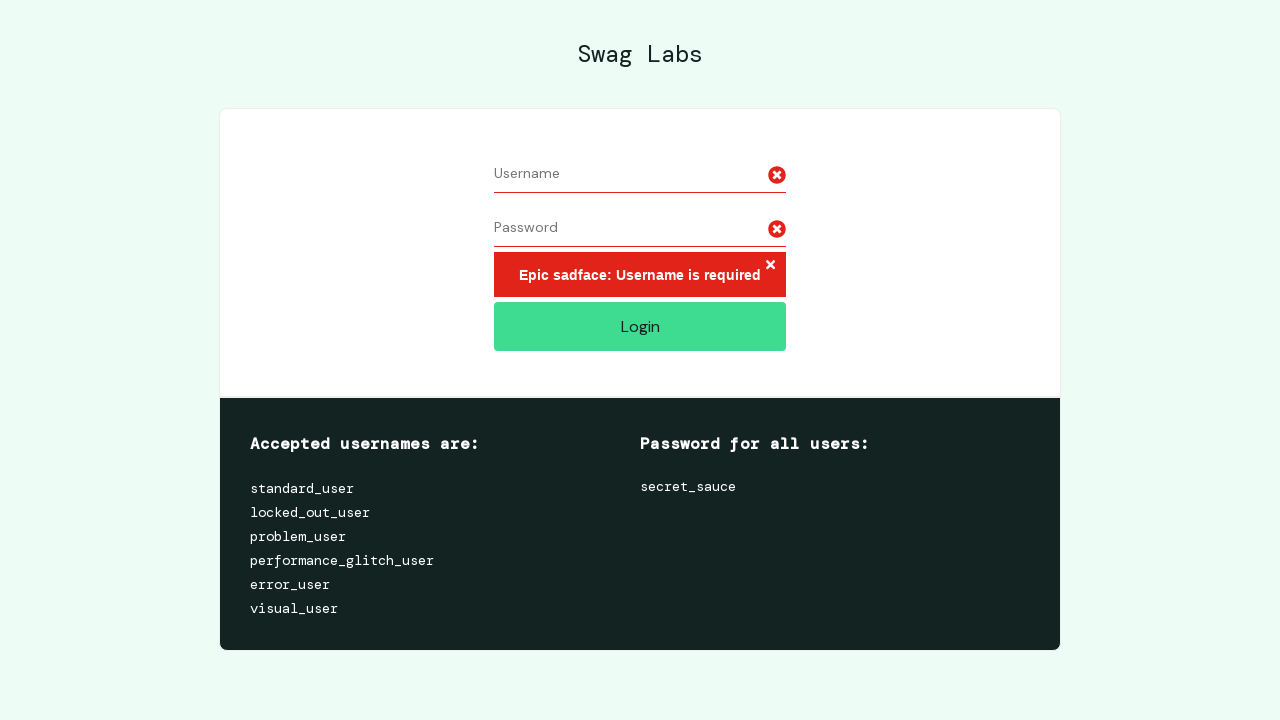